Tests that checkboxes for food items are visible, can be checked and unchecked

Starting URL: https://thefreerangetester.github.io/sandbox-automation-testing/

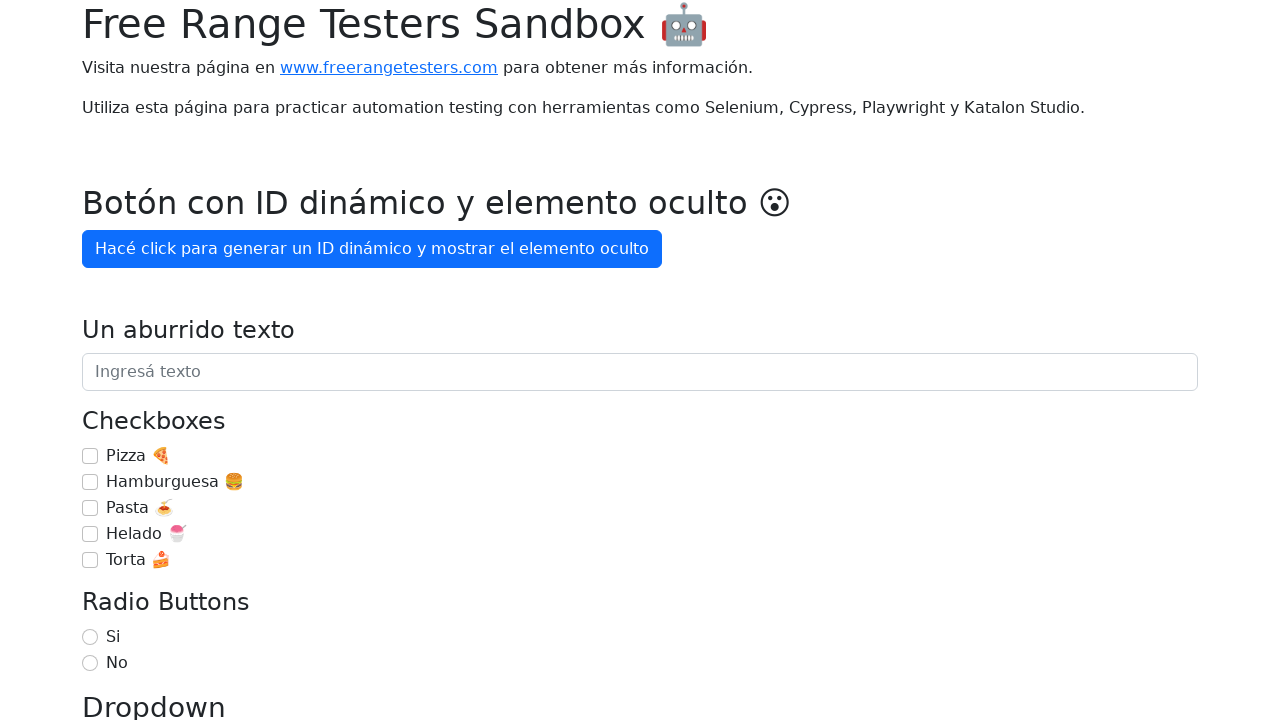

Located checkbox for 'Pizza 🍕'
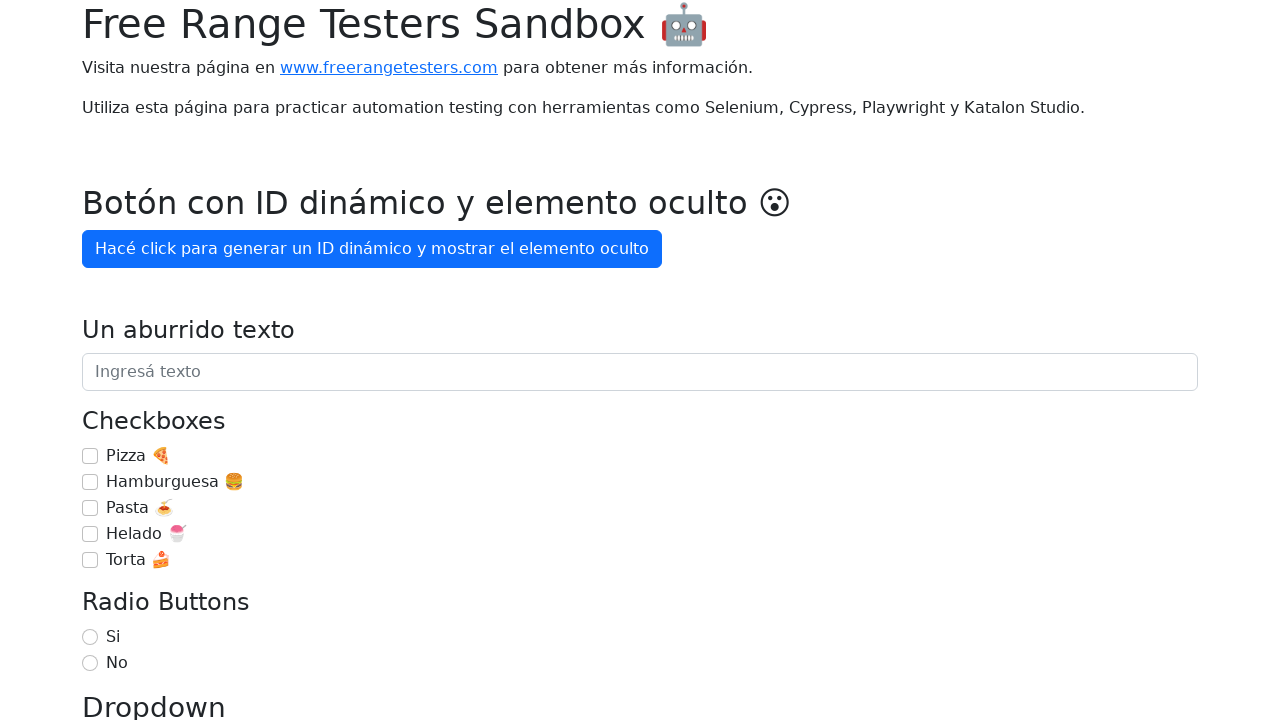

Verified checkbox 'Pizza 🍕' is visible
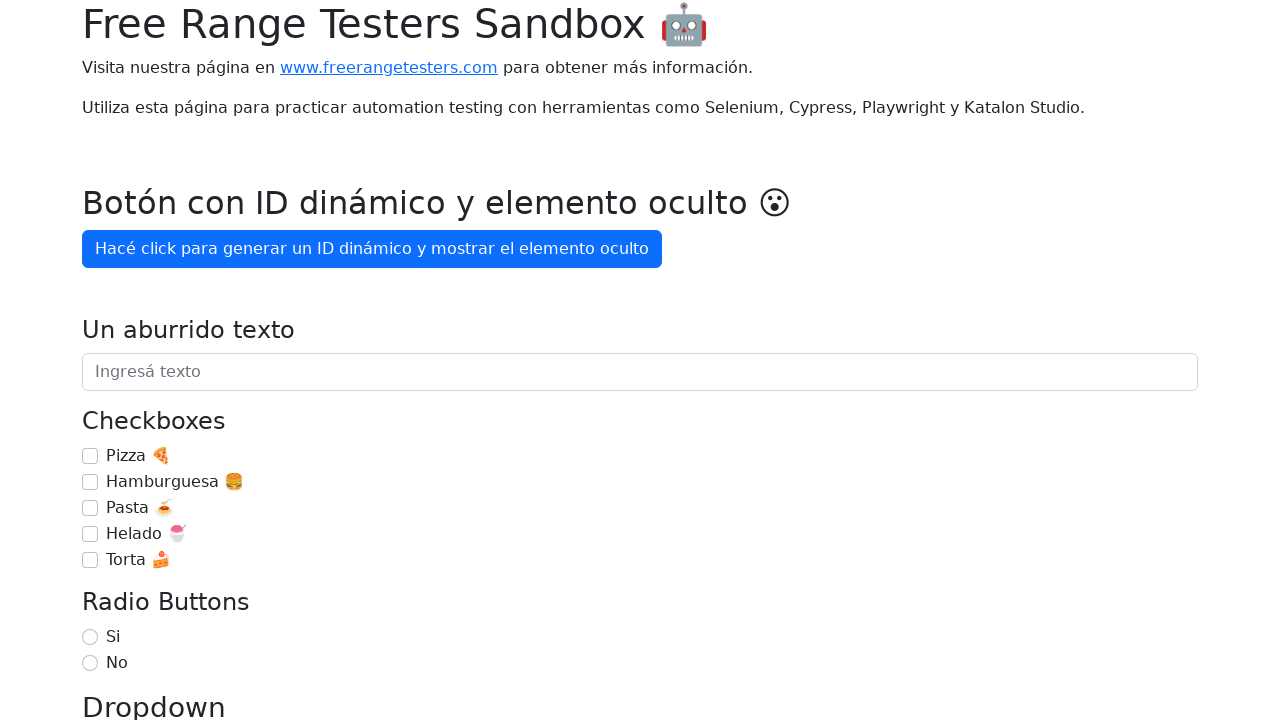

Checked checkbox for 'Pizza 🍕' at (90, 456) on internal:role=checkbox[name="Pizza 🍕"i]
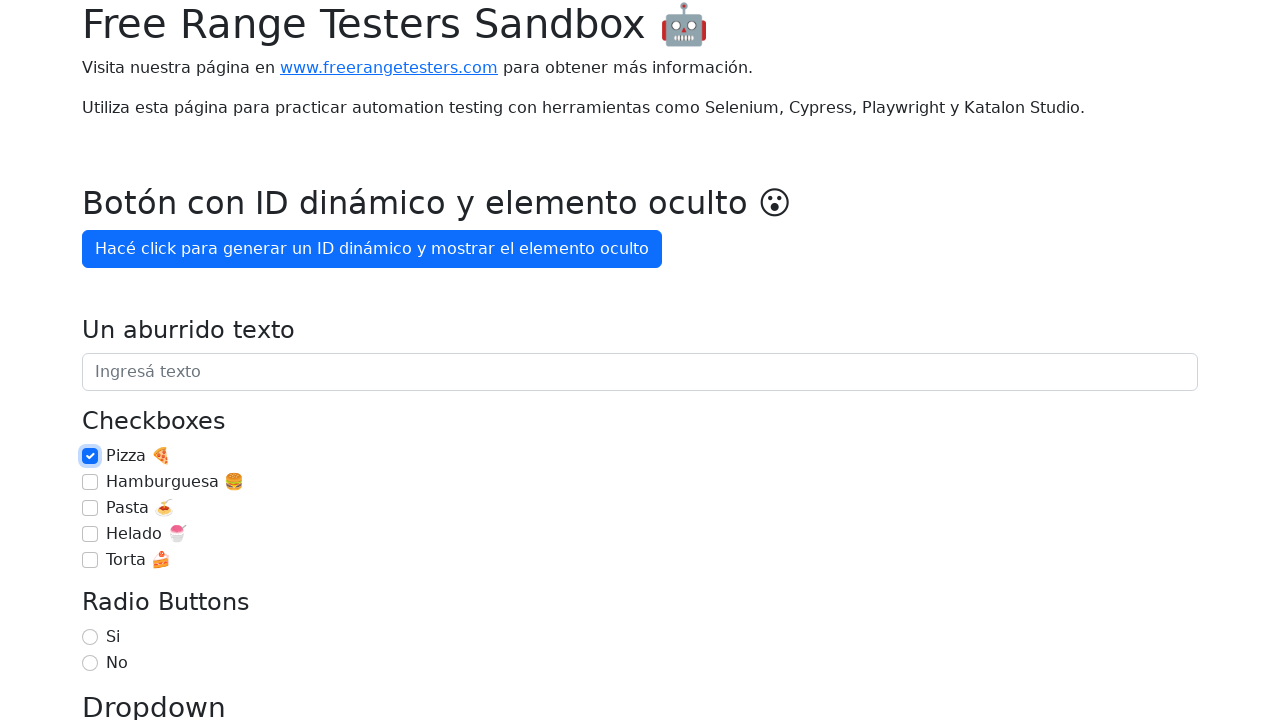

Unchecked checkbox for 'Pizza 🍕' at (90, 456) on internal:role=checkbox[name="Pizza 🍕"i]
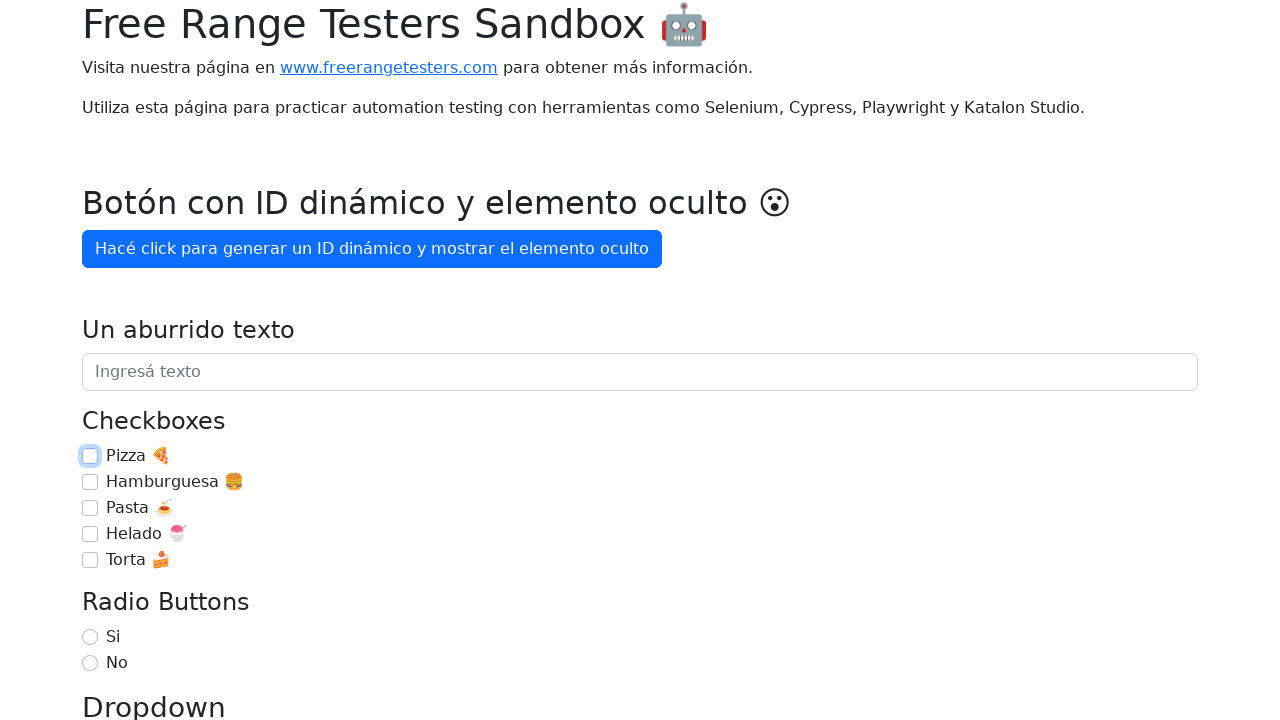

Located checkbox for 'Hamburguesa 🍔'
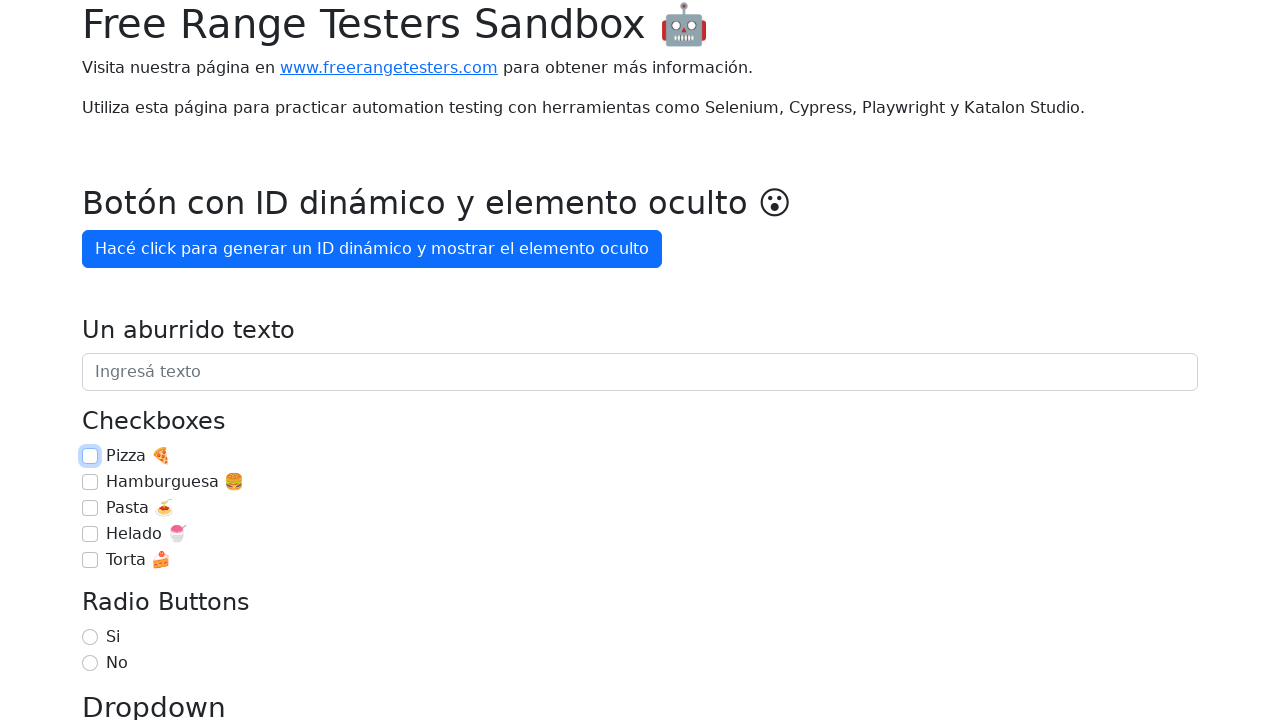

Verified checkbox 'Hamburguesa 🍔' is visible
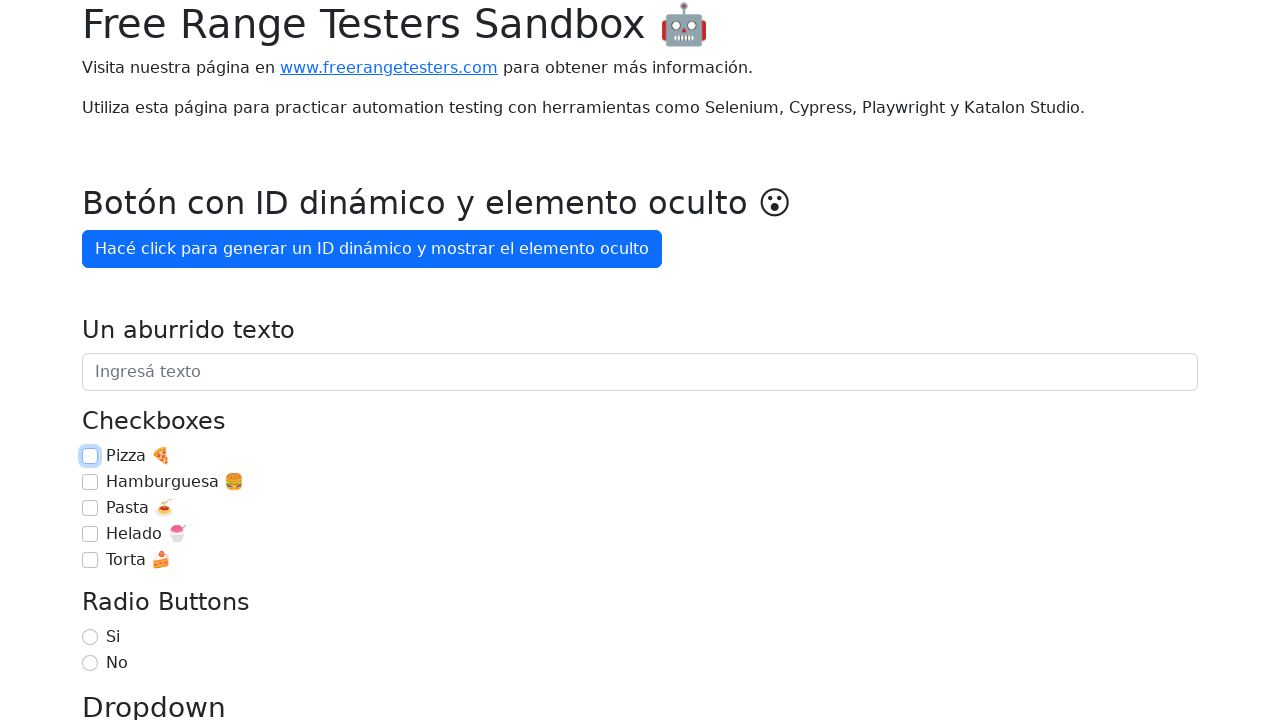

Checked checkbox for 'Hamburguesa 🍔' at (90, 482) on internal:role=checkbox[name="Hamburguesa 🍔"i]
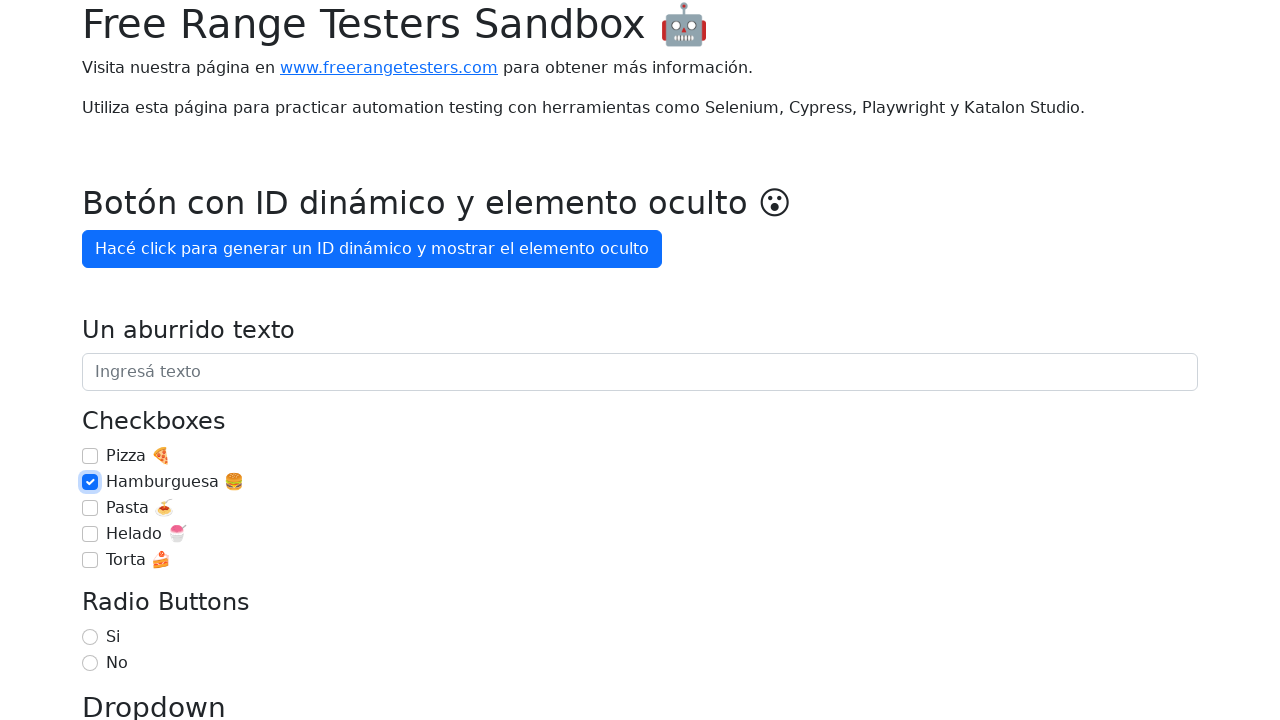

Unchecked checkbox for 'Hamburguesa 🍔' at (90, 482) on internal:role=checkbox[name="Hamburguesa 🍔"i]
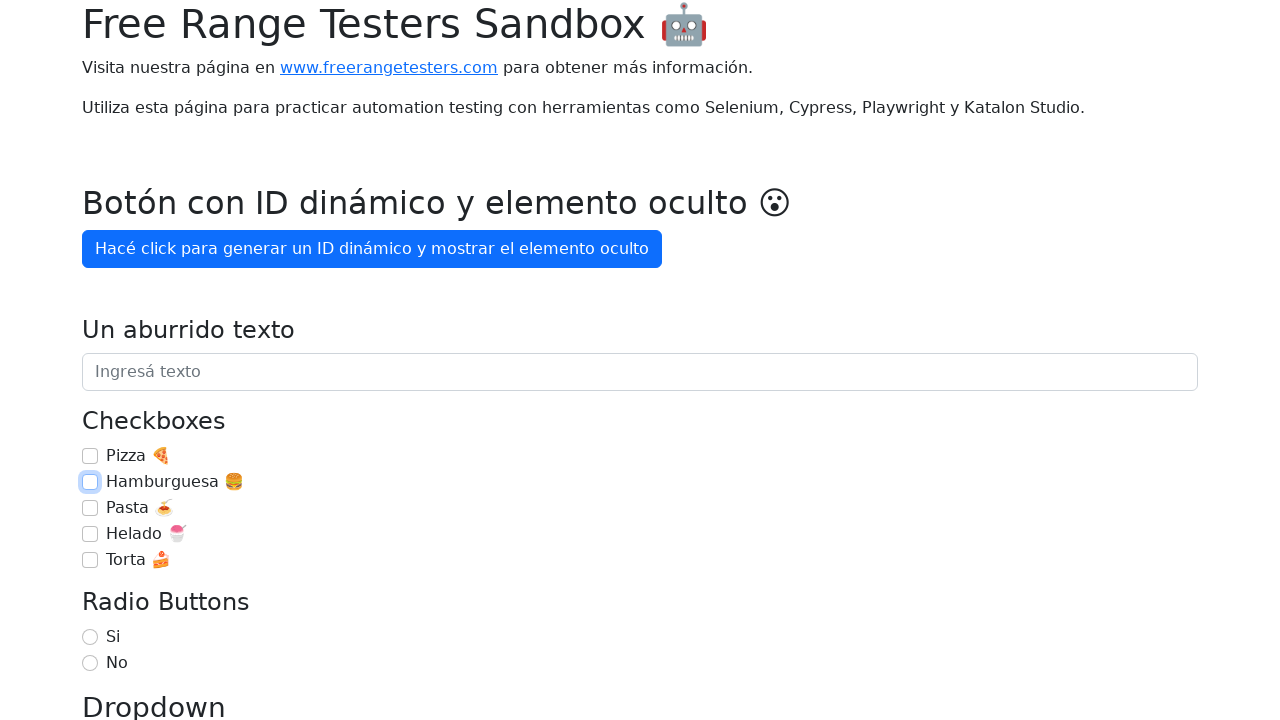

Located checkbox for 'Pasta 🍝'
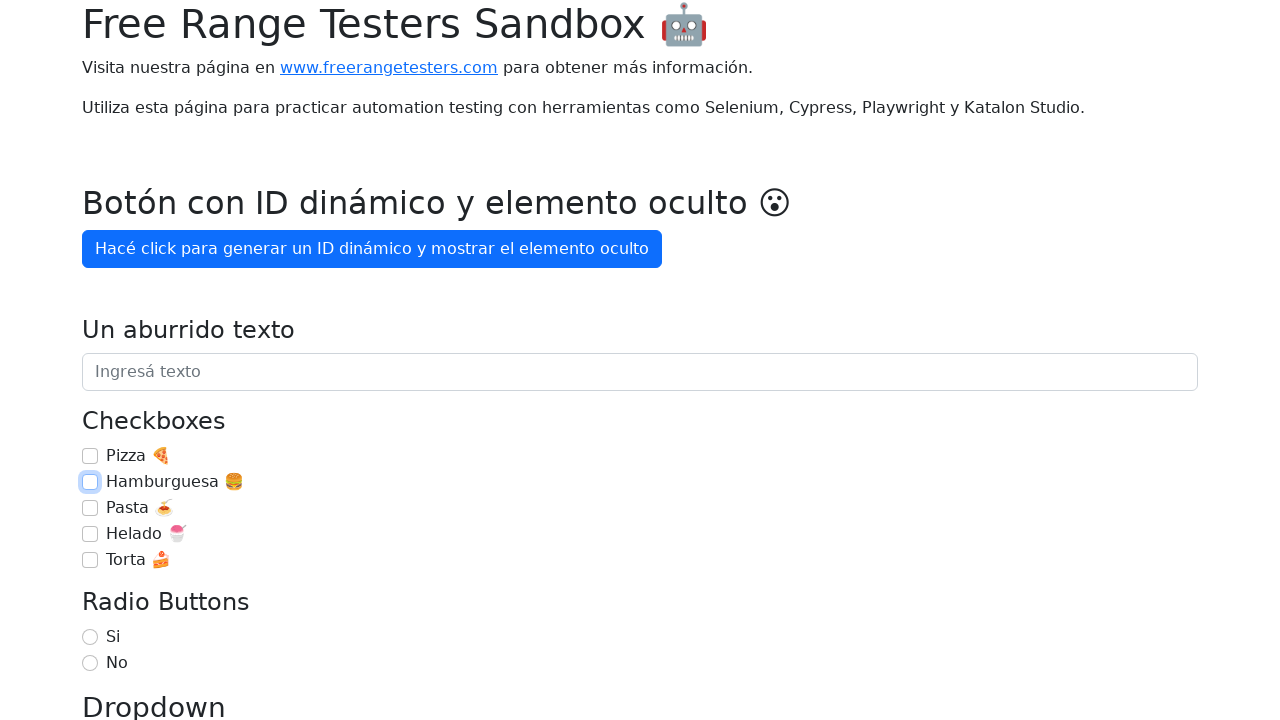

Verified checkbox 'Pasta 🍝' is visible
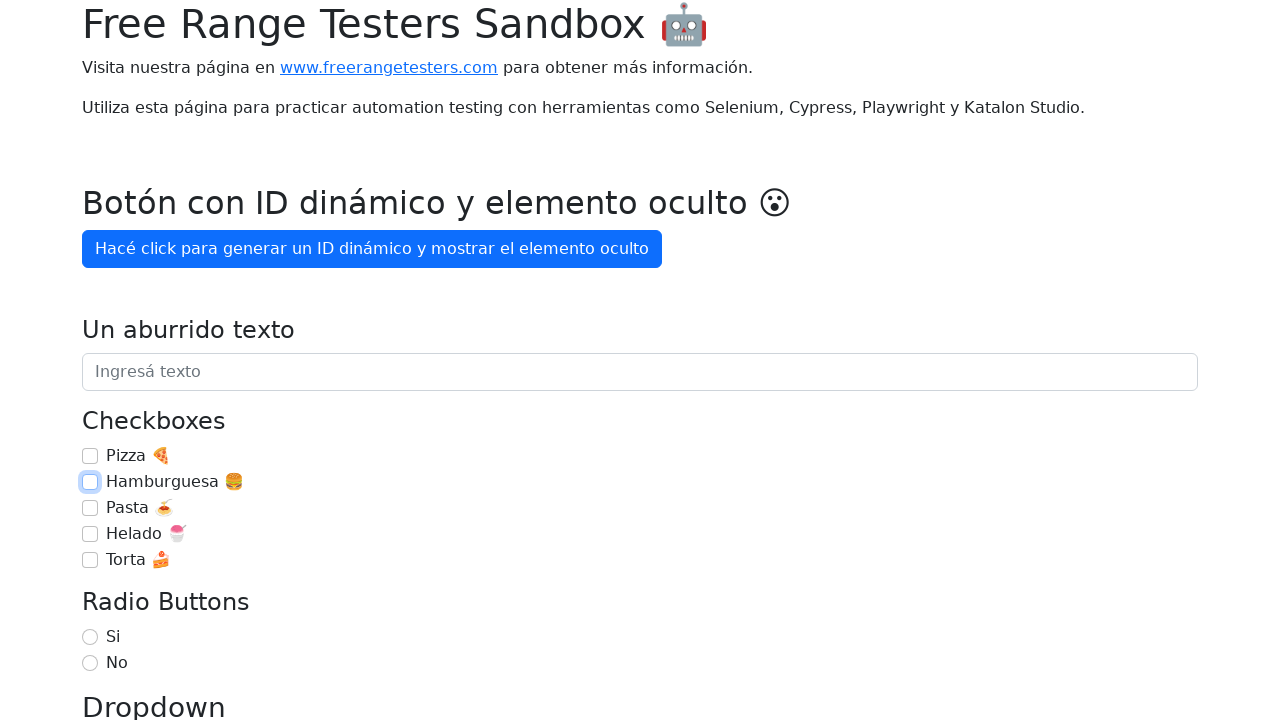

Checked checkbox for 'Pasta 🍝' at (90, 508) on internal:role=checkbox[name="Pasta 🍝"i]
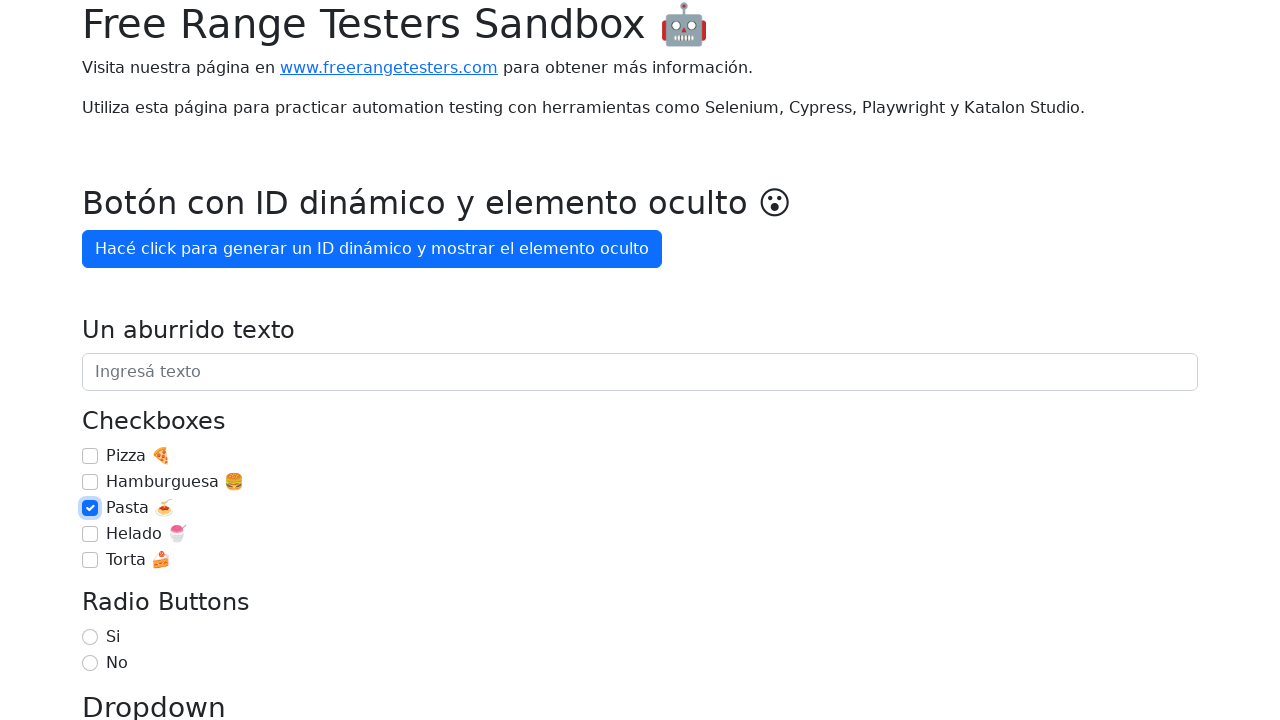

Unchecked checkbox for 'Pasta 🍝' at (90, 508) on internal:role=checkbox[name="Pasta 🍝"i]
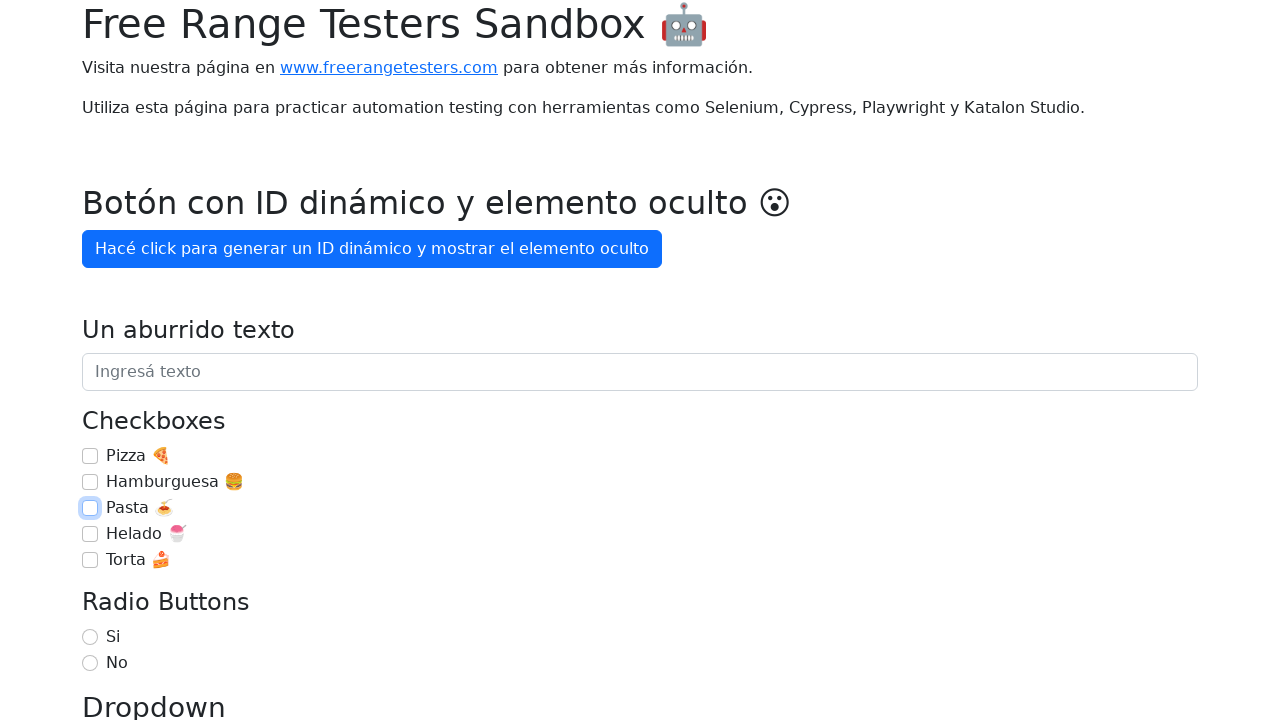

Located checkbox for 'Helado 🍧'
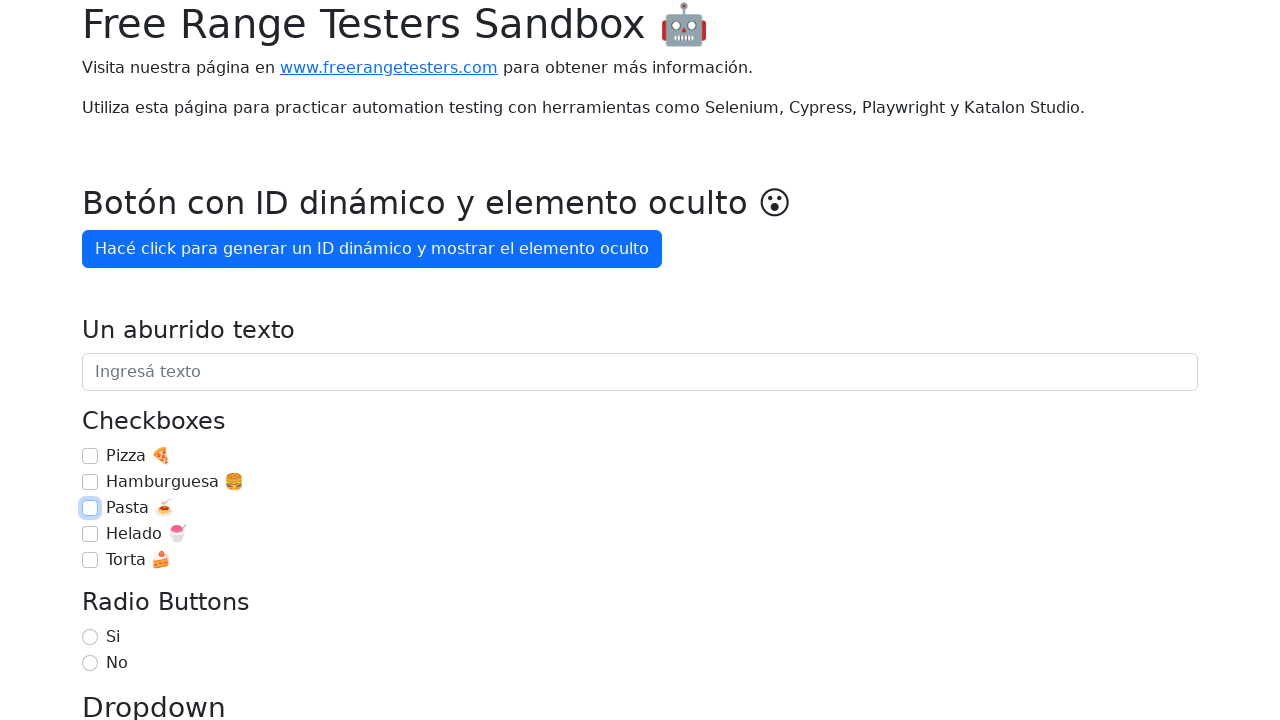

Verified checkbox 'Helado 🍧' is visible
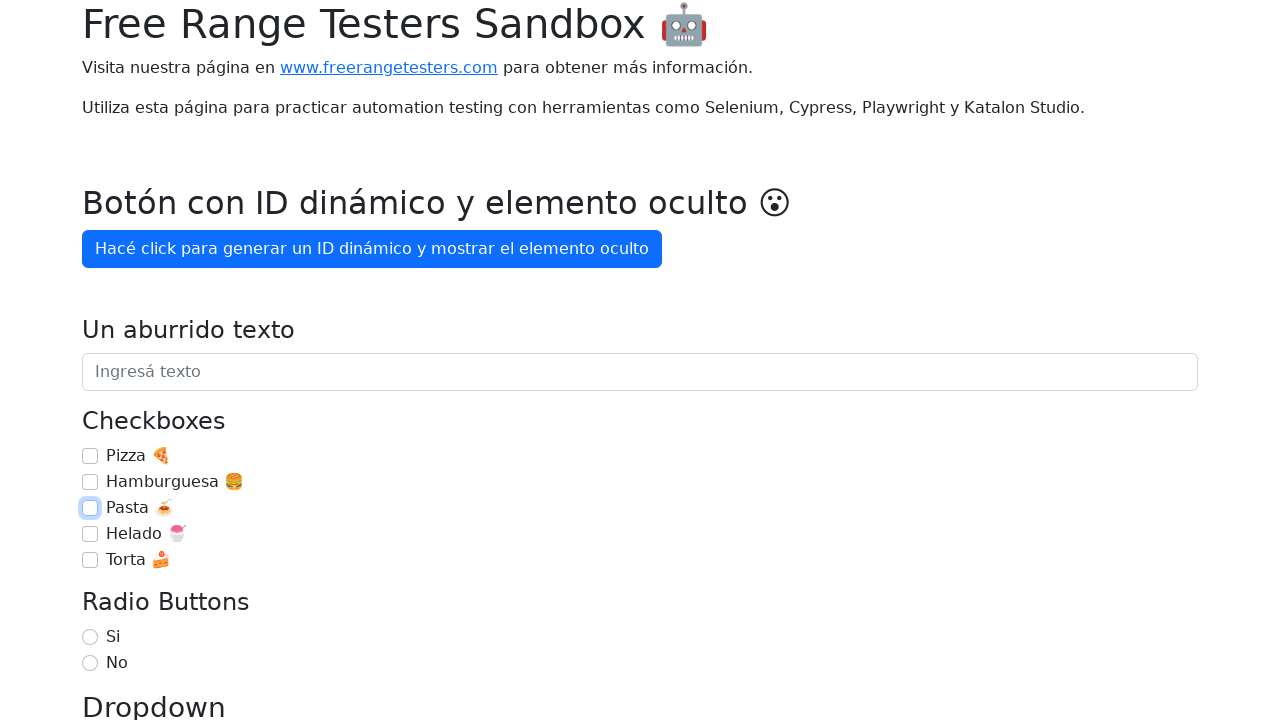

Checked checkbox for 'Helado 🍧' at (90, 534) on internal:role=checkbox[name="Helado 🍧"i]
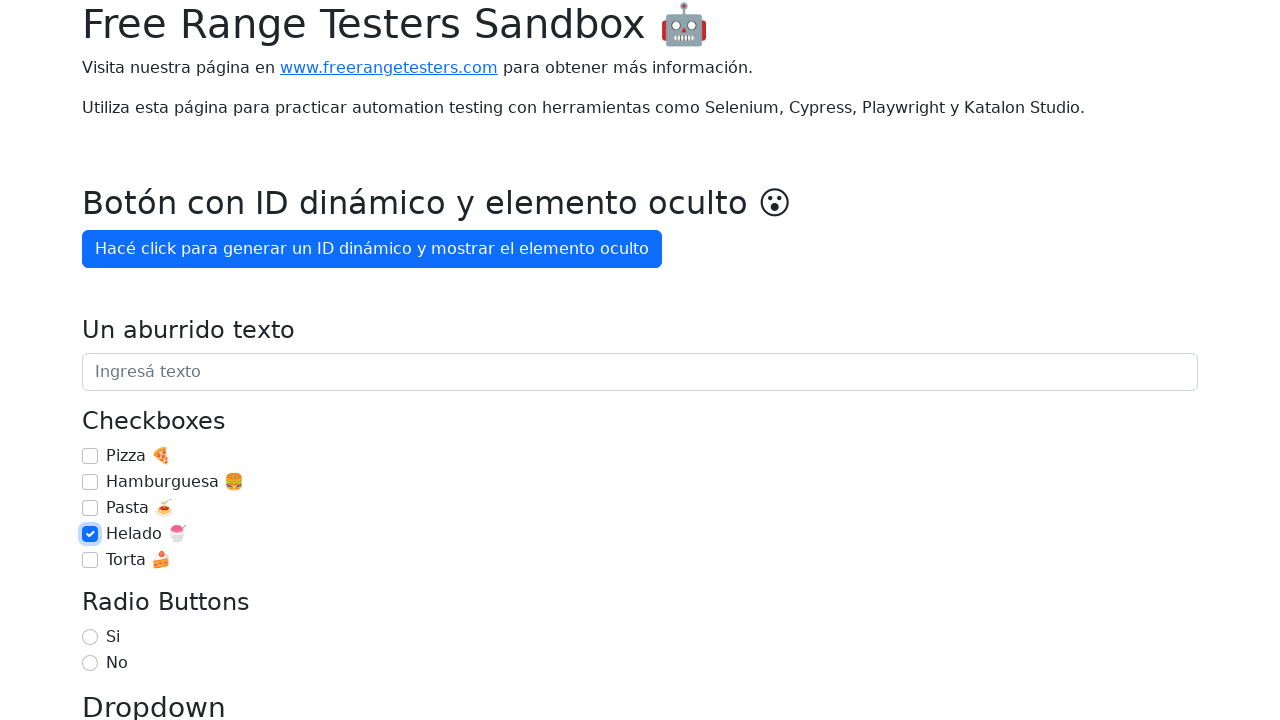

Unchecked checkbox for 'Helado 🍧' at (90, 534) on internal:role=checkbox[name="Helado 🍧"i]
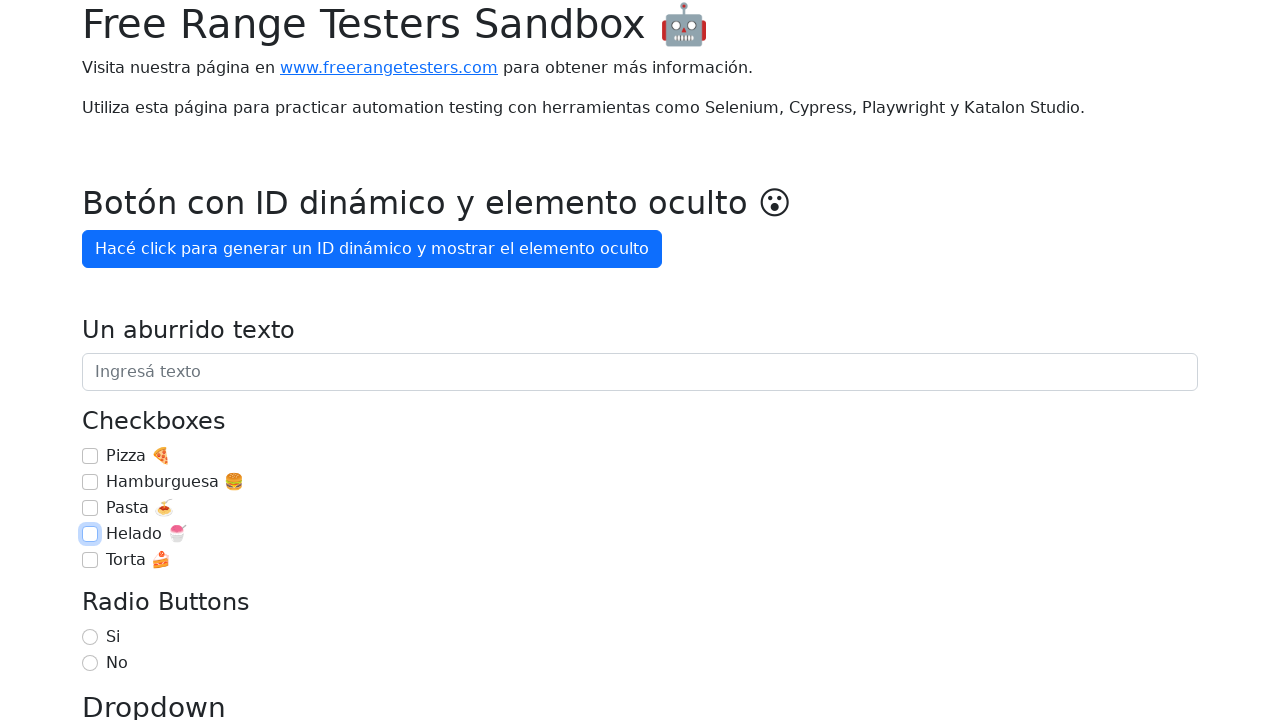

Located checkbox for 'Torta 🍰'
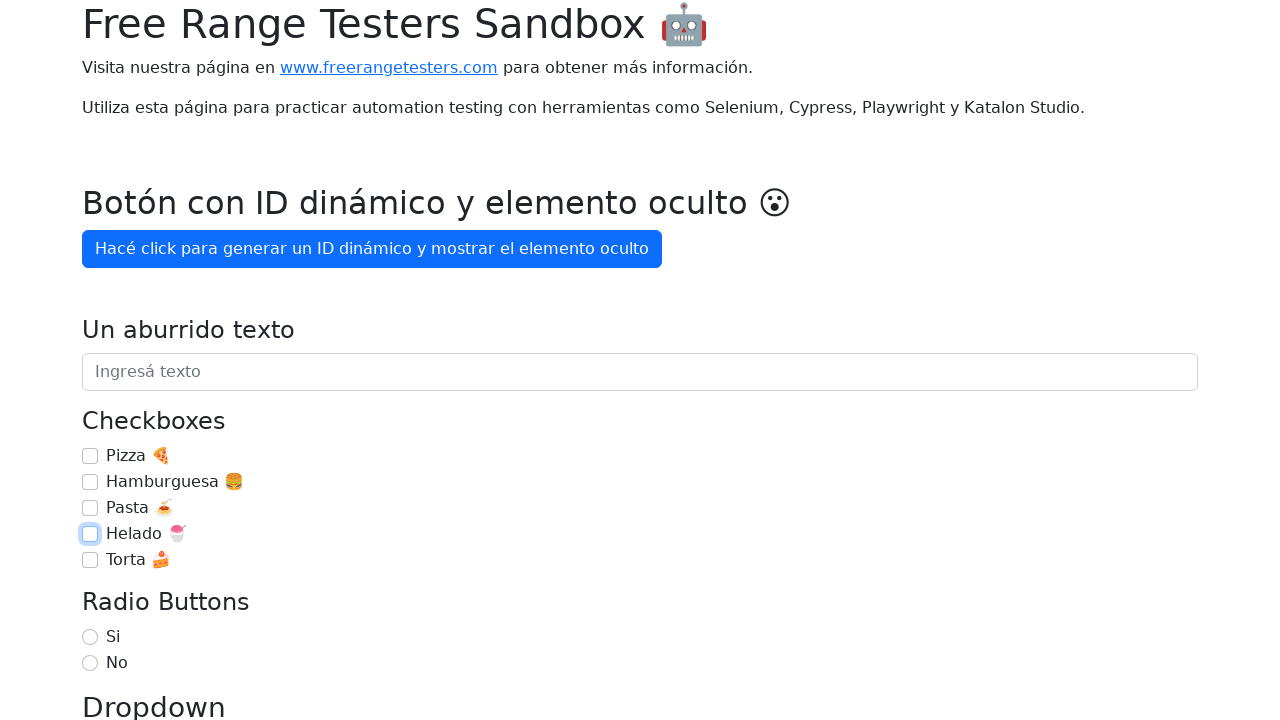

Verified checkbox 'Torta 🍰' is visible
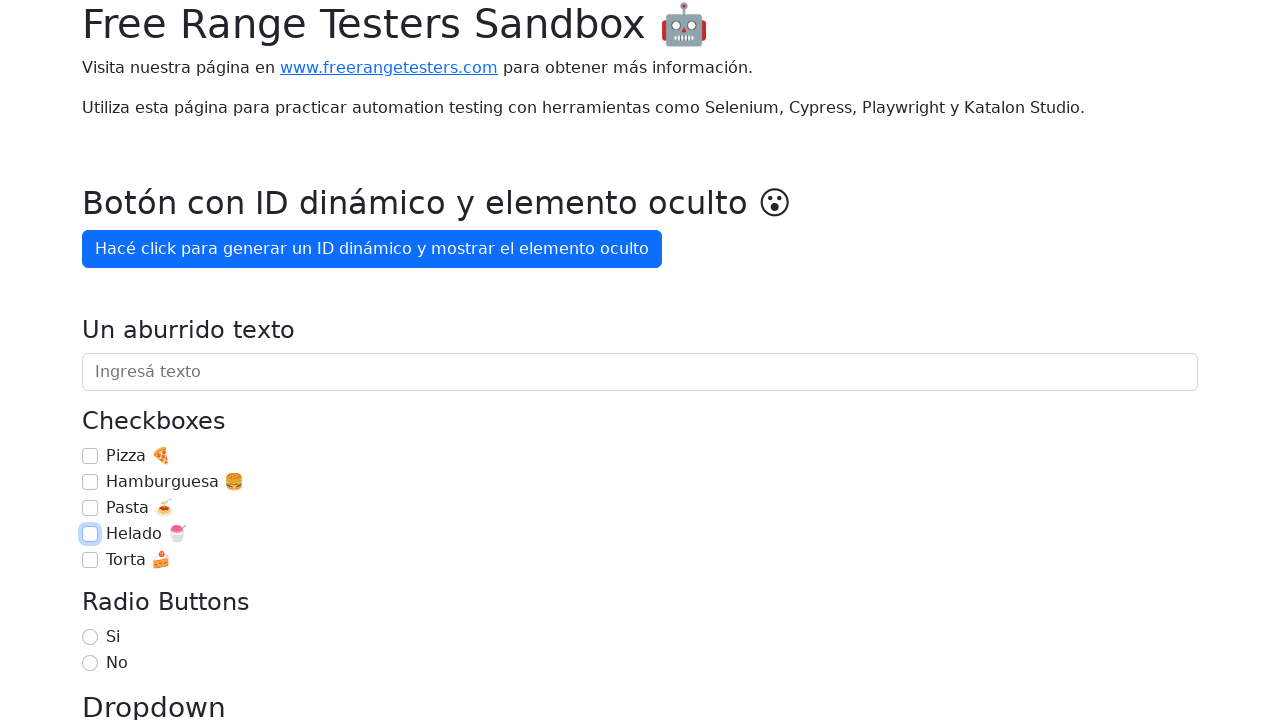

Checked checkbox for 'Torta 🍰' at (90, 560) on internal:role=checkbox[name="Torta 🍰"i]
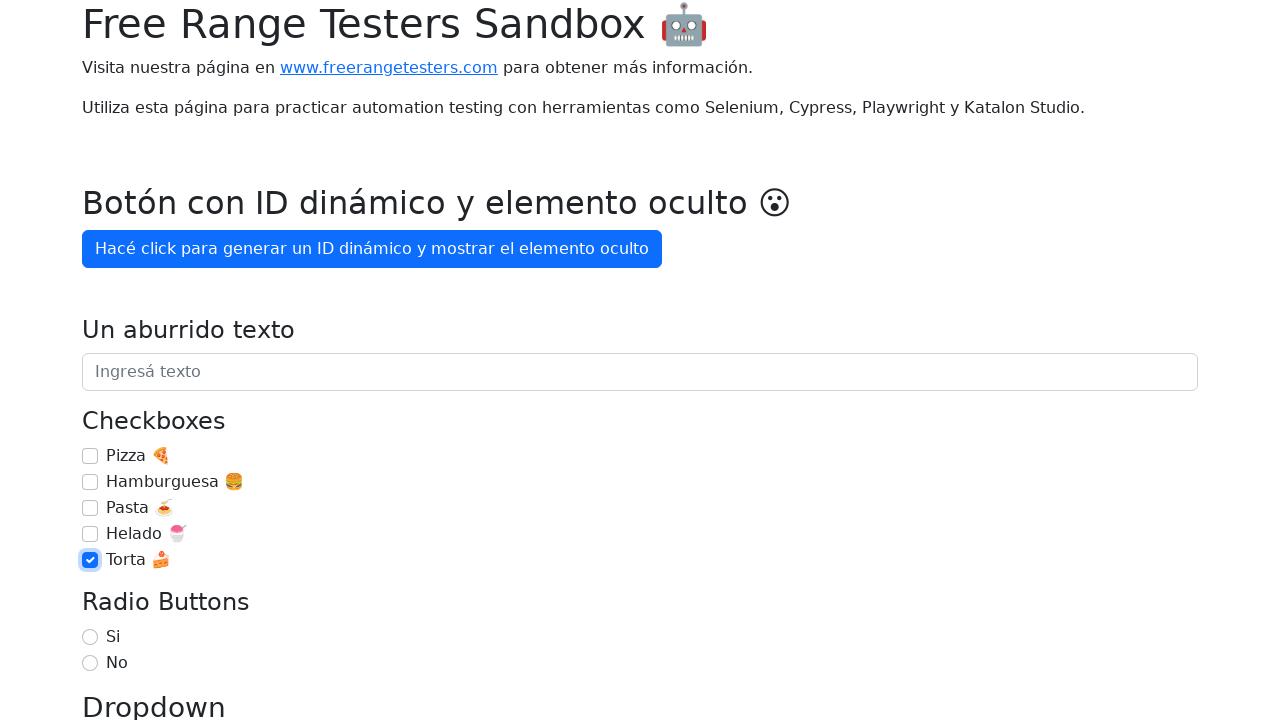

Unchecked checkbox for 'Torta 🍰' at (90, 560) on internal:role=checkbox[name="Torta 🍰"i]
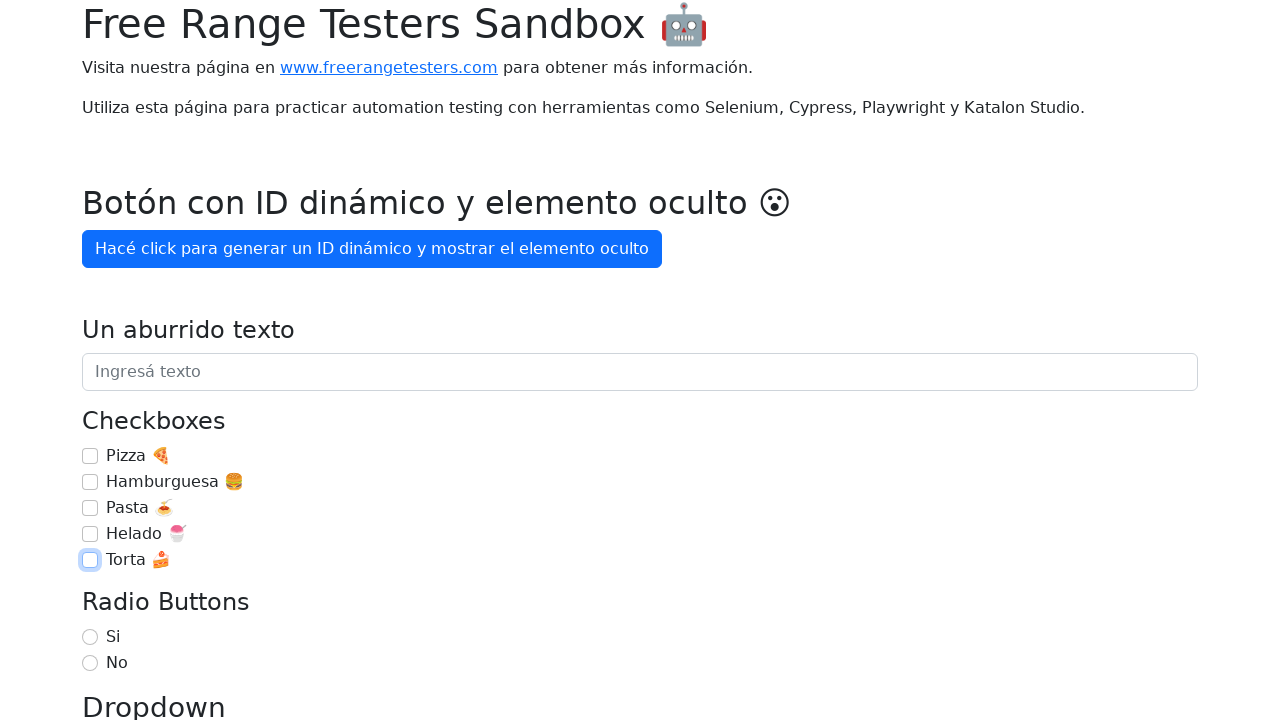

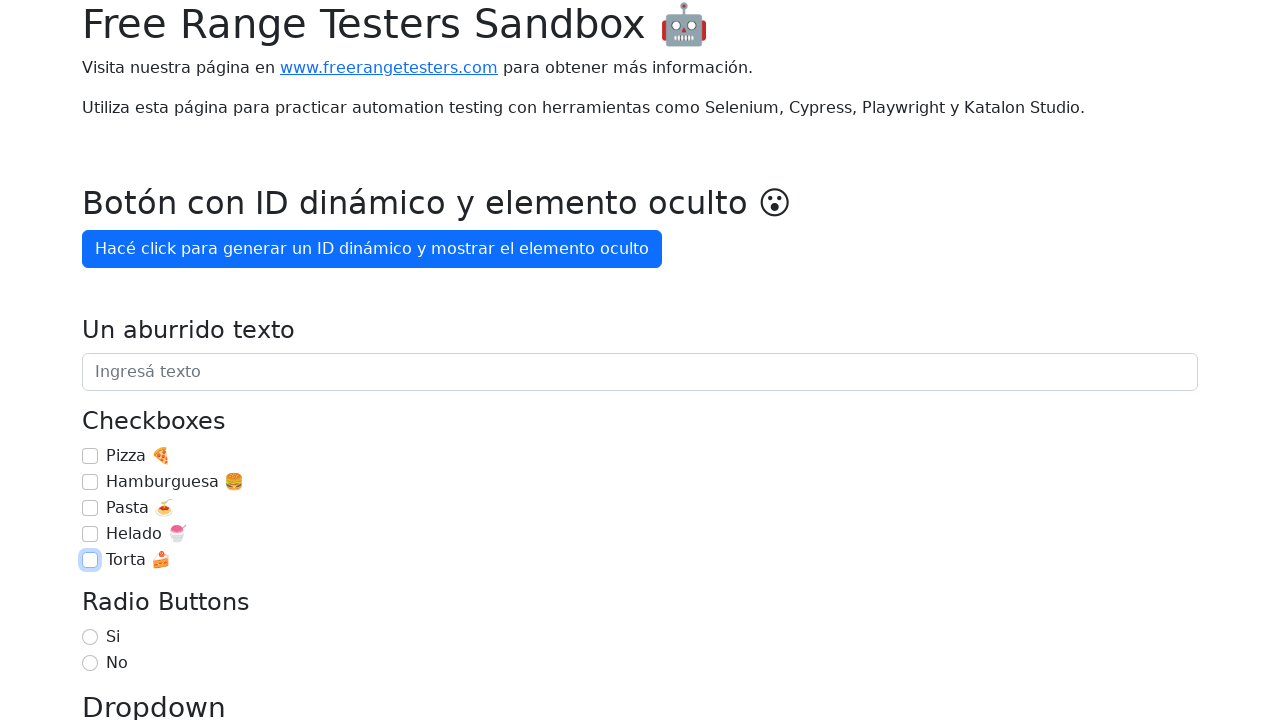